Tests basic browser navigation functionality by visiting loopcamp.io, navigating to etsy.com, then using browser back, forward, and refresh controls

Starting URL: https://www.loopcamp.io

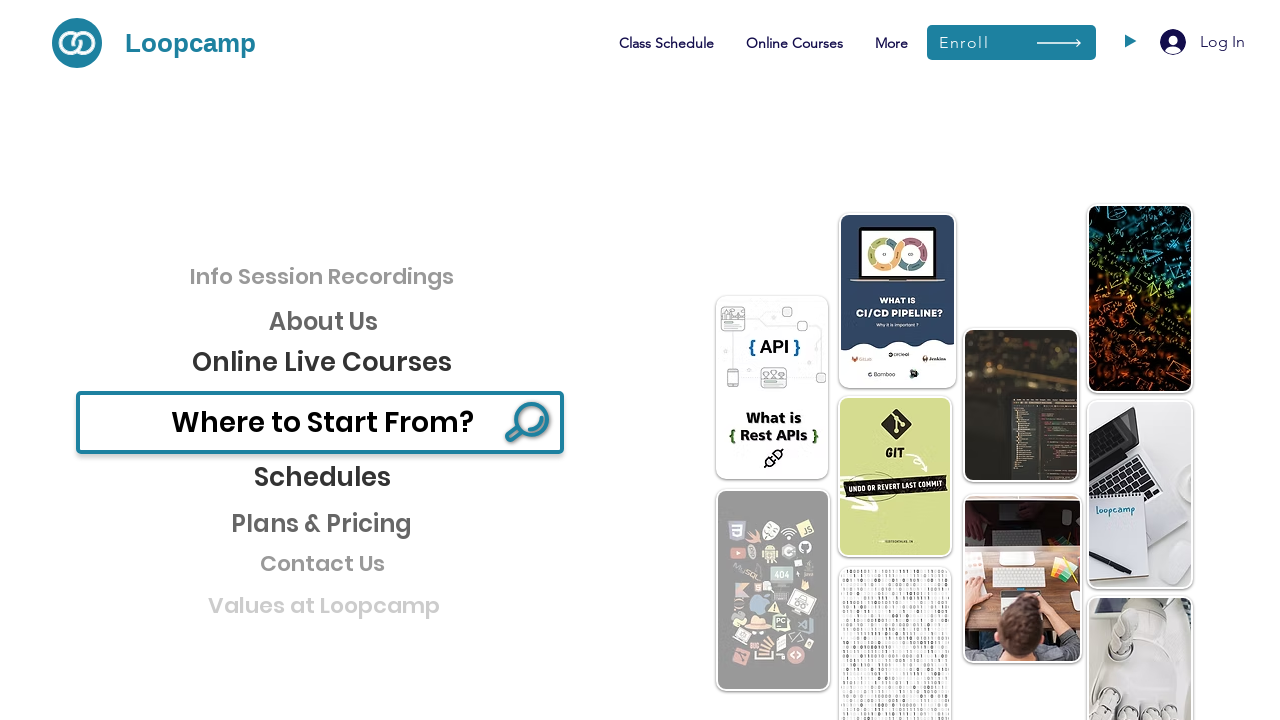

Waited for loopcamp.io page to load (domcontentloaded)
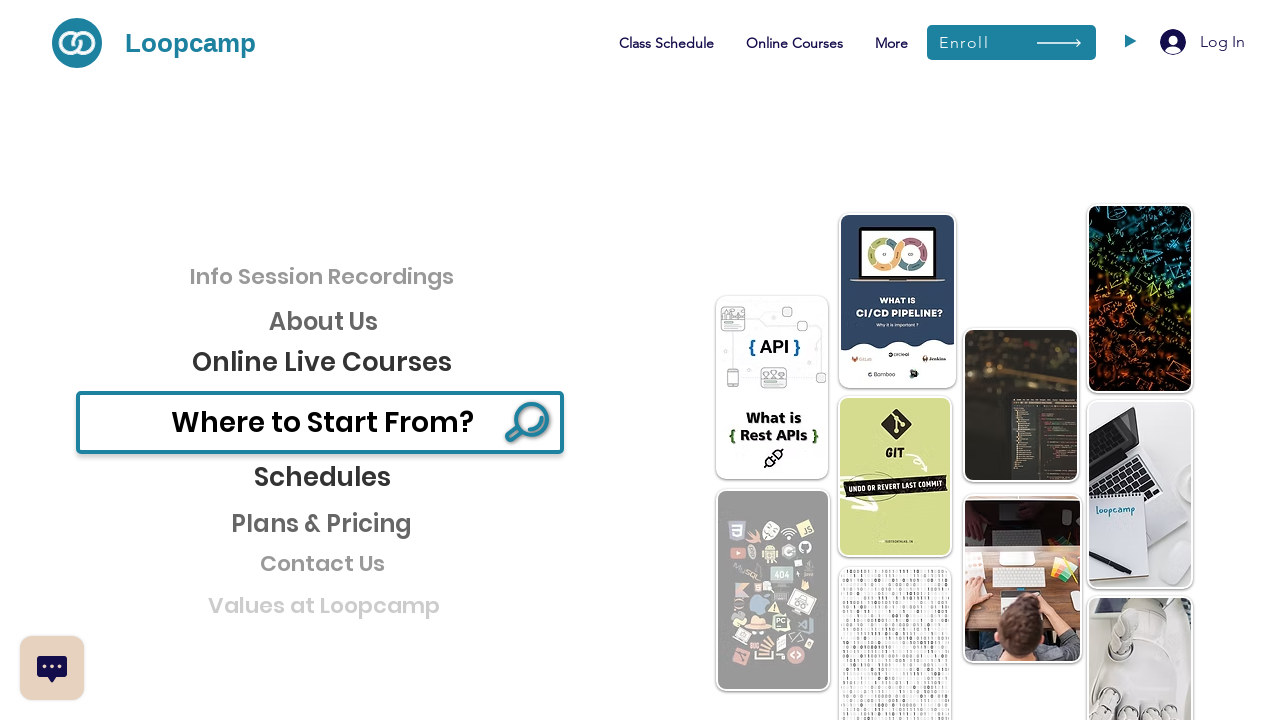

Navigated to etsy.com
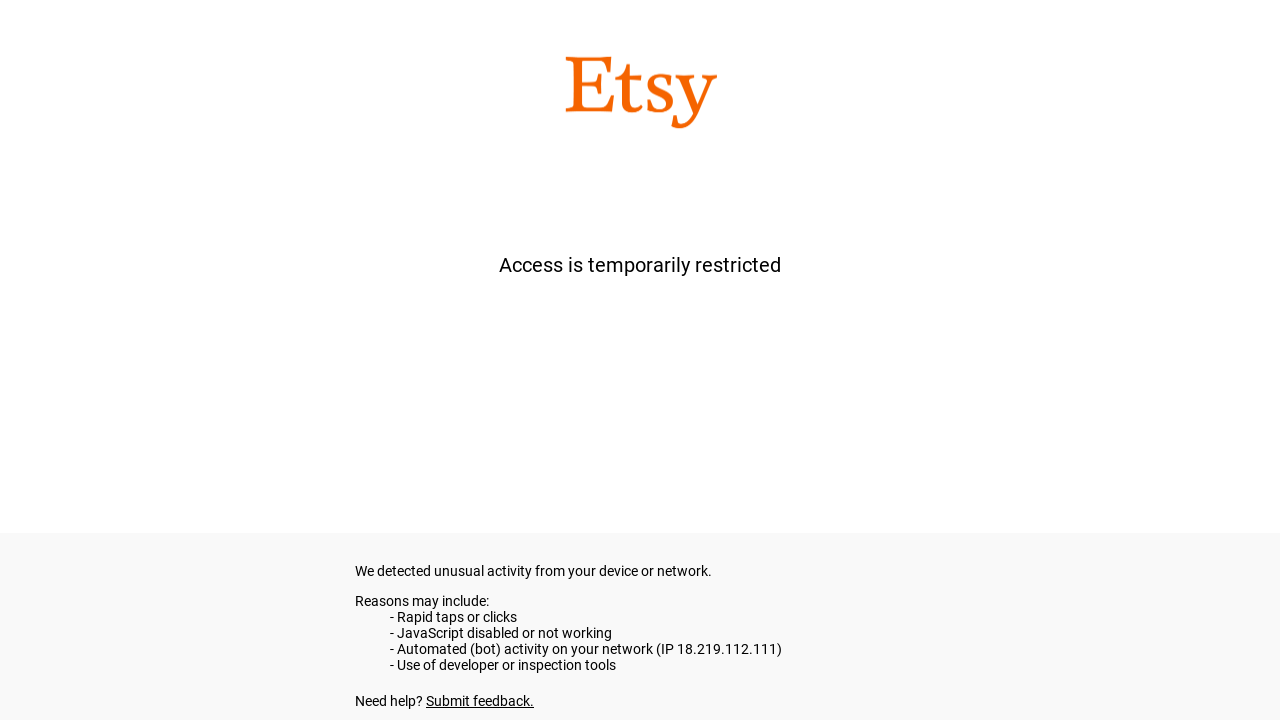

Waited for etsy.com page to load (domcontentloaded)
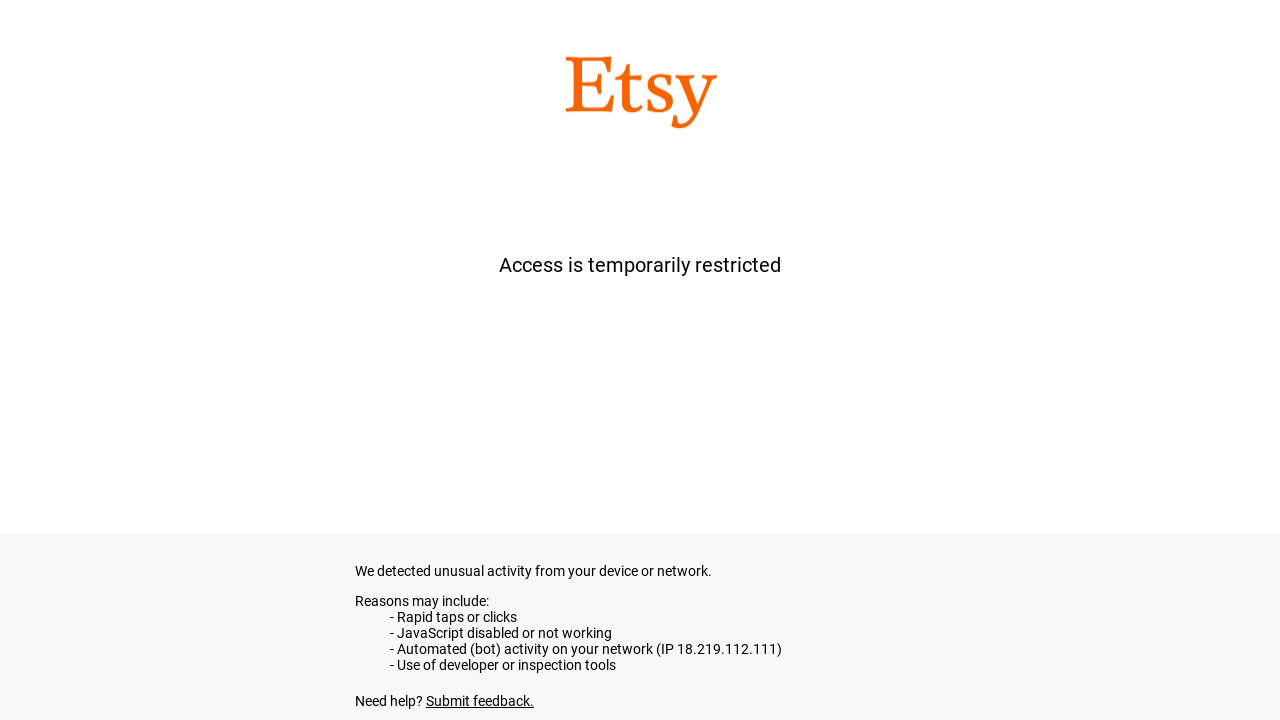

Navigated back to loopcamp.io using browser back button
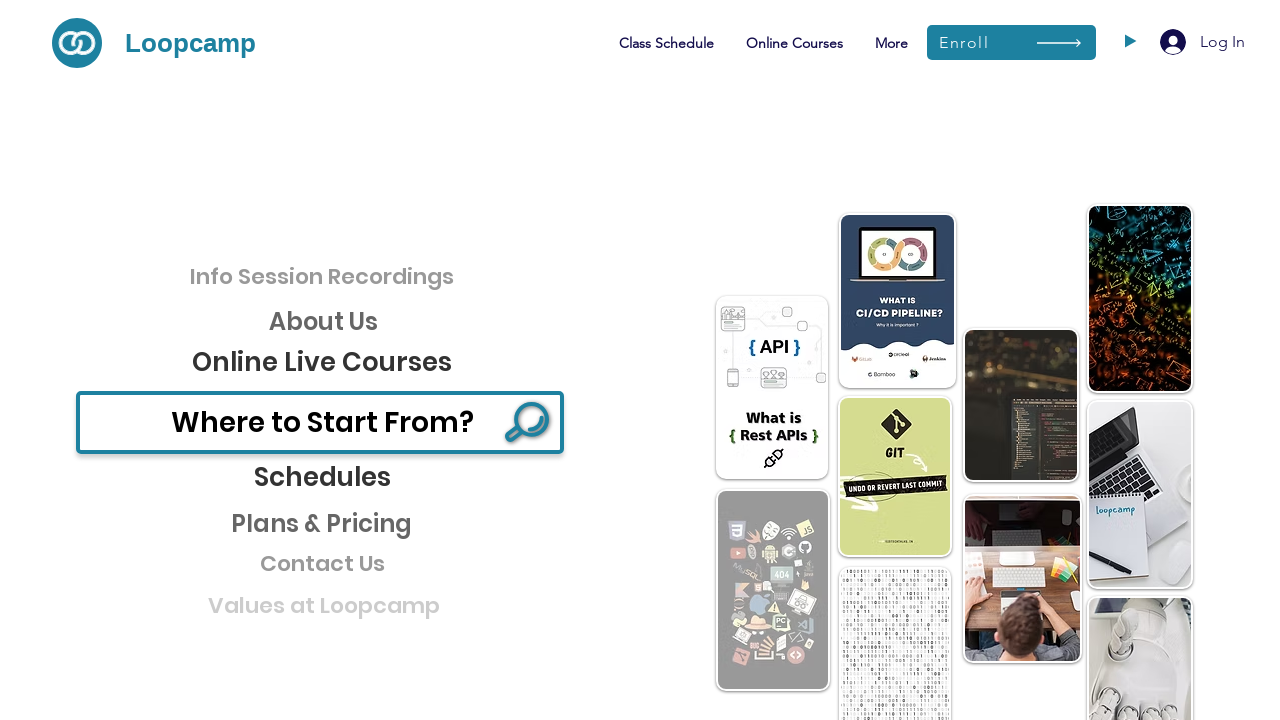

Waited for loopcamp.io page to load after back navigation (domcontentloaded)
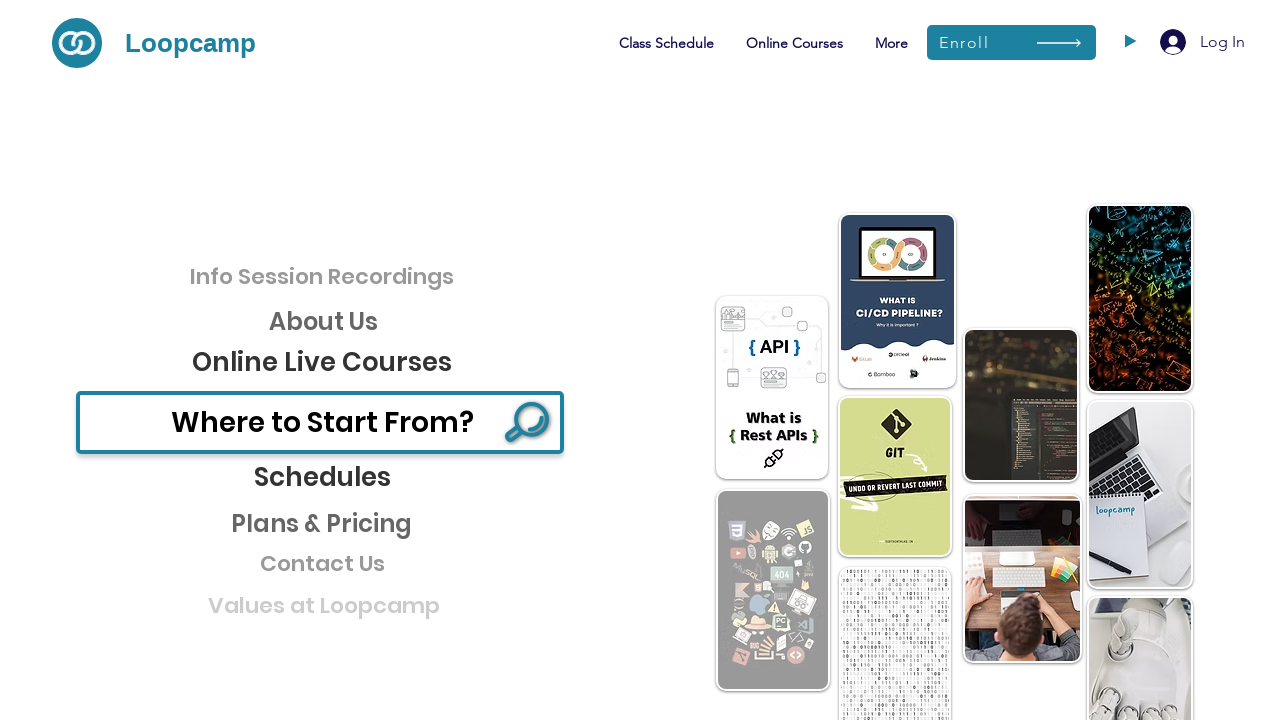

Navigated forward to etsy.com using browser forward button
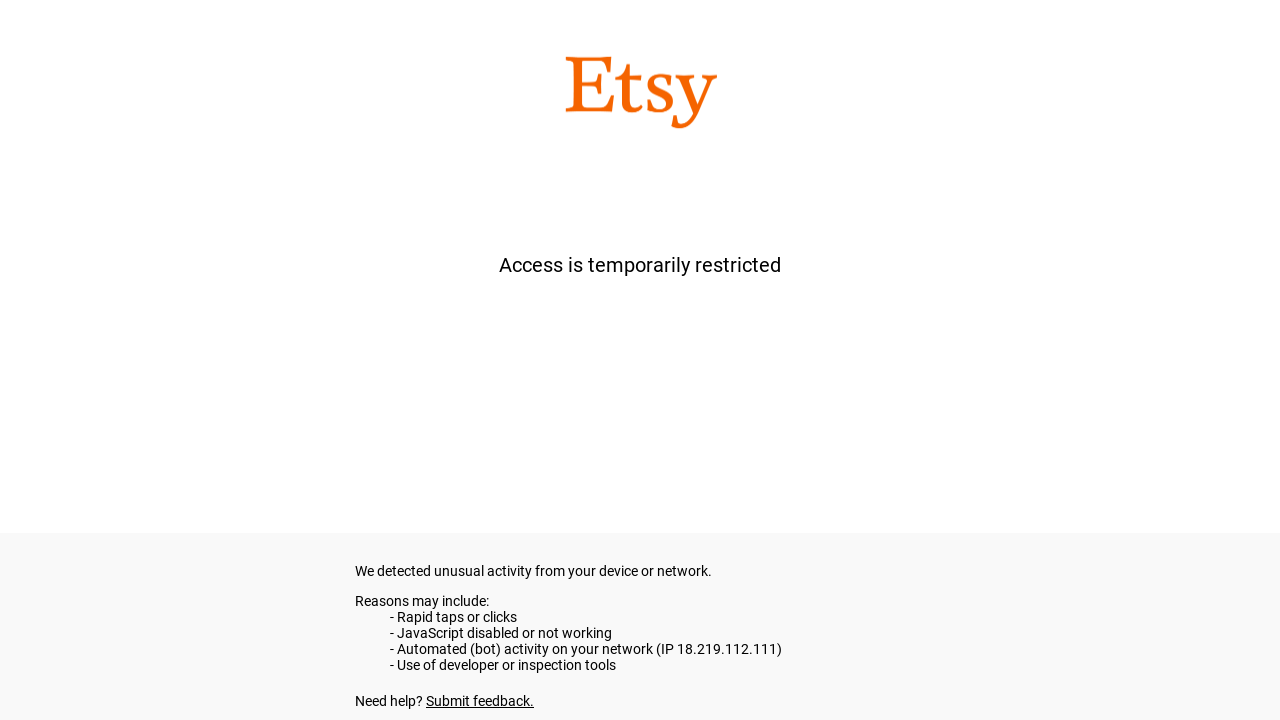

Waited for etsy.com page to load after forward navigation (domcontentloaded)
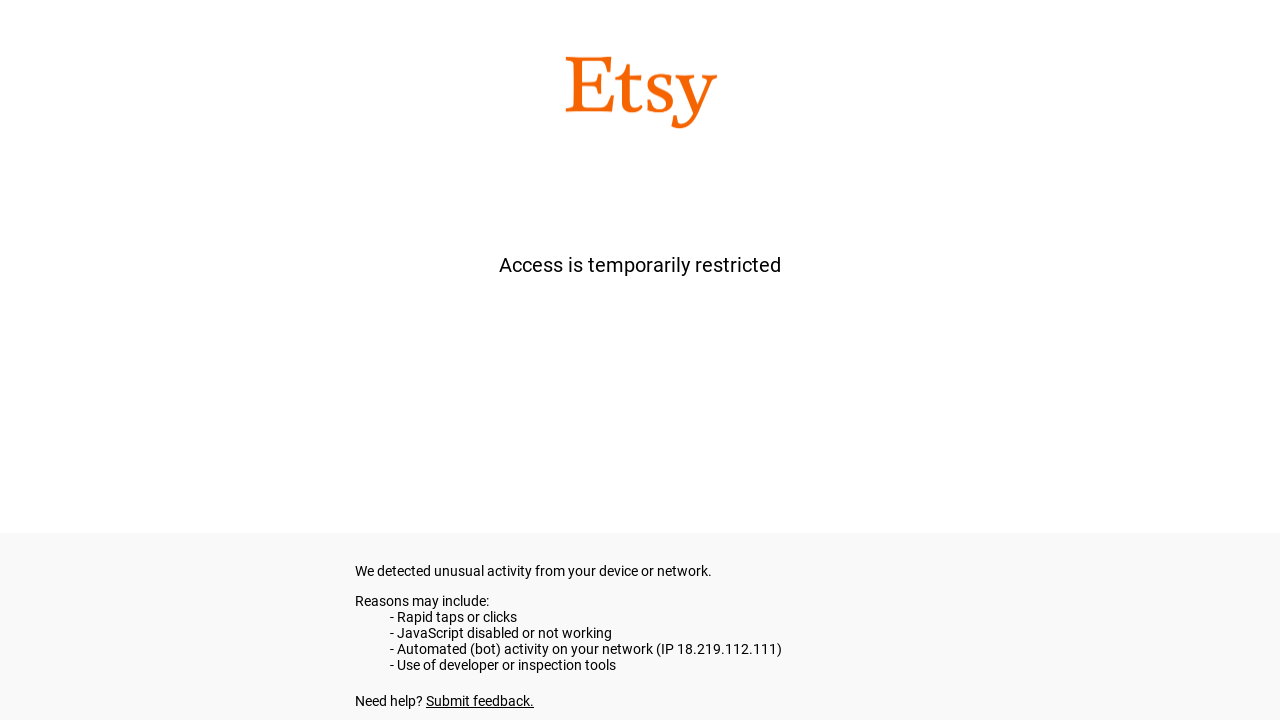

Refreshed the etsy.com page
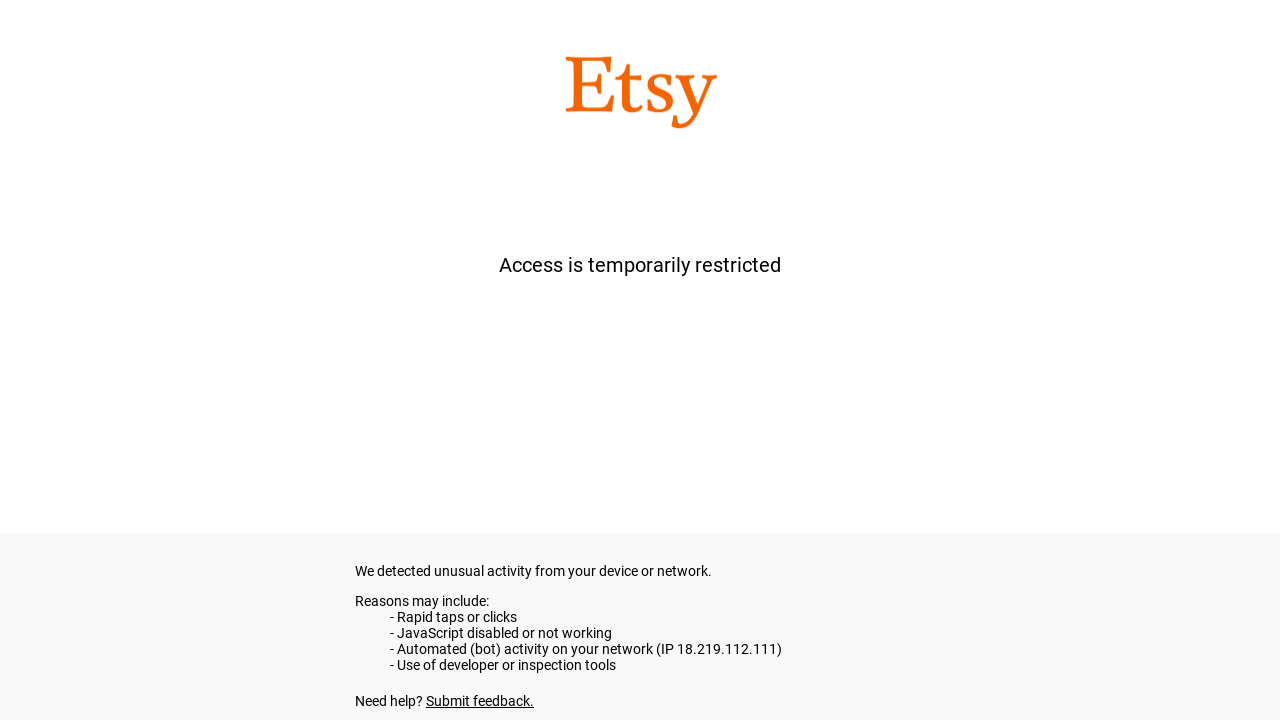

Waited for etsy.com page to load after refresh (domcontentloaded)
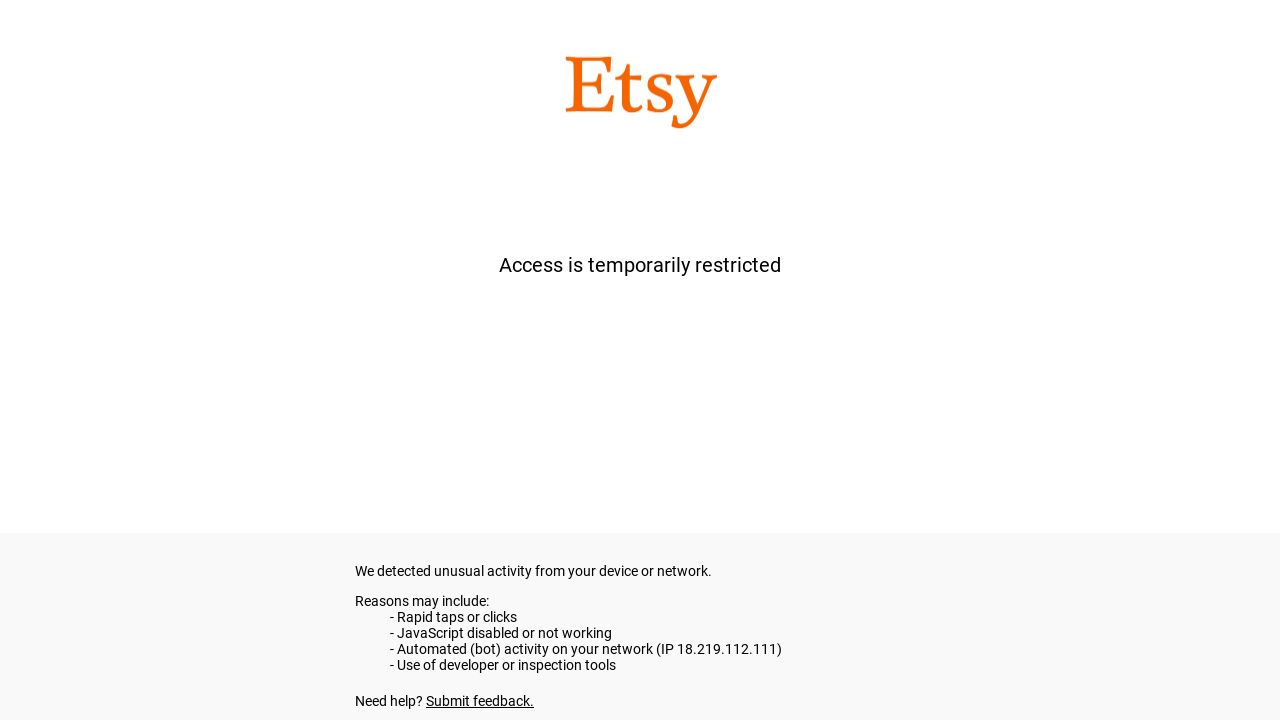

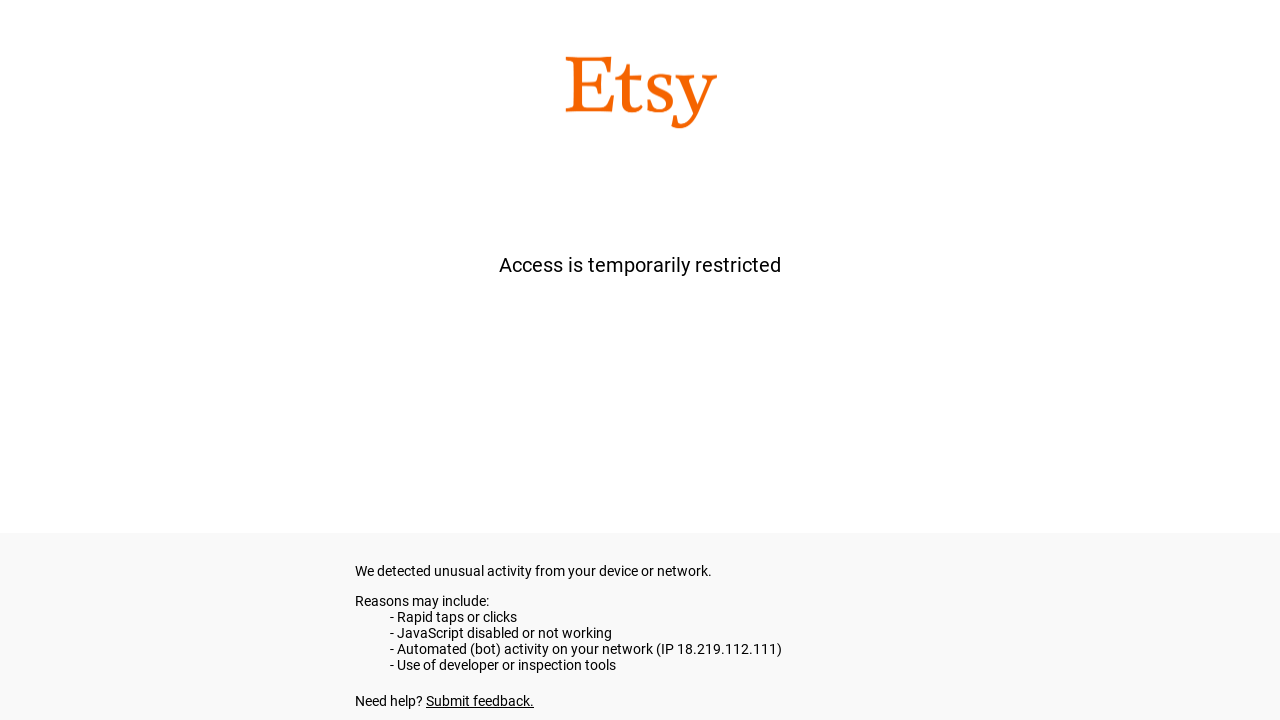